Tests that whitespace is trimmed from edited todo text

Starting URL: https://demo.playwright.dev/todomvc

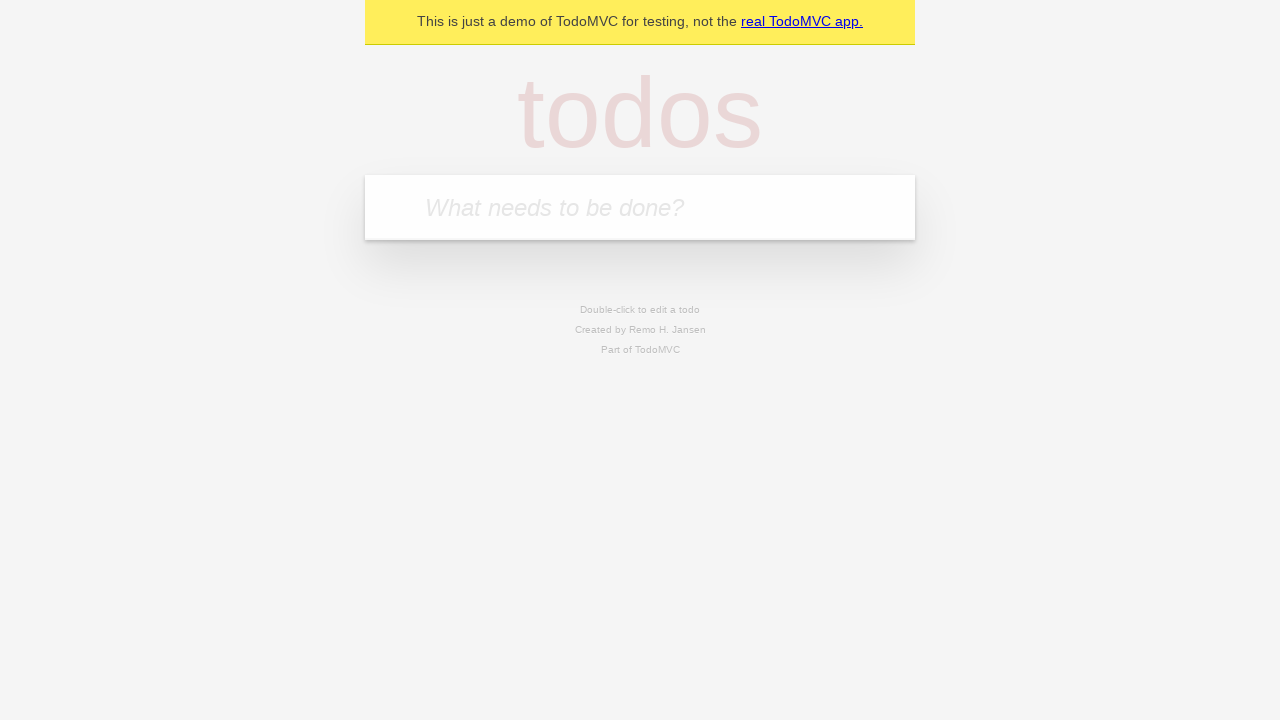

Filled first todo with 'buy some cheese' on internal:attr=[placeholder="What needs to be done?"i]
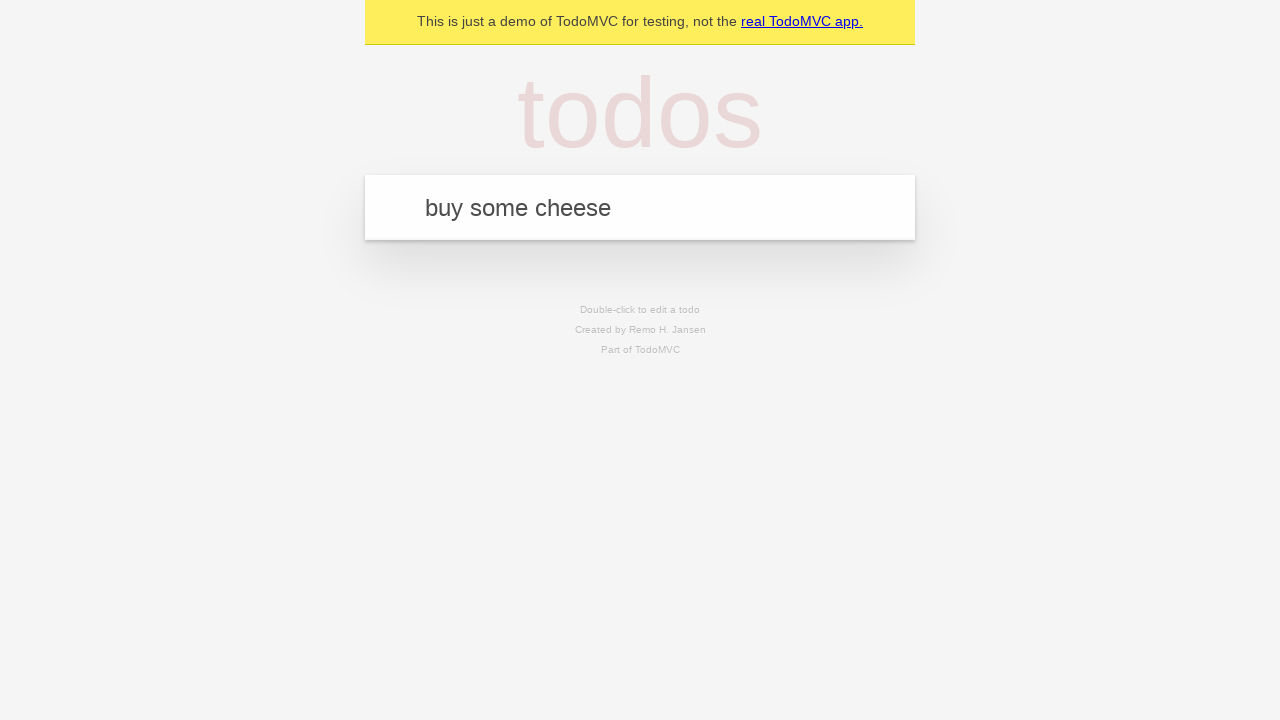

Pressed Enter to create first todo on internal:attr=[placeholder="What needs to be done?"i]
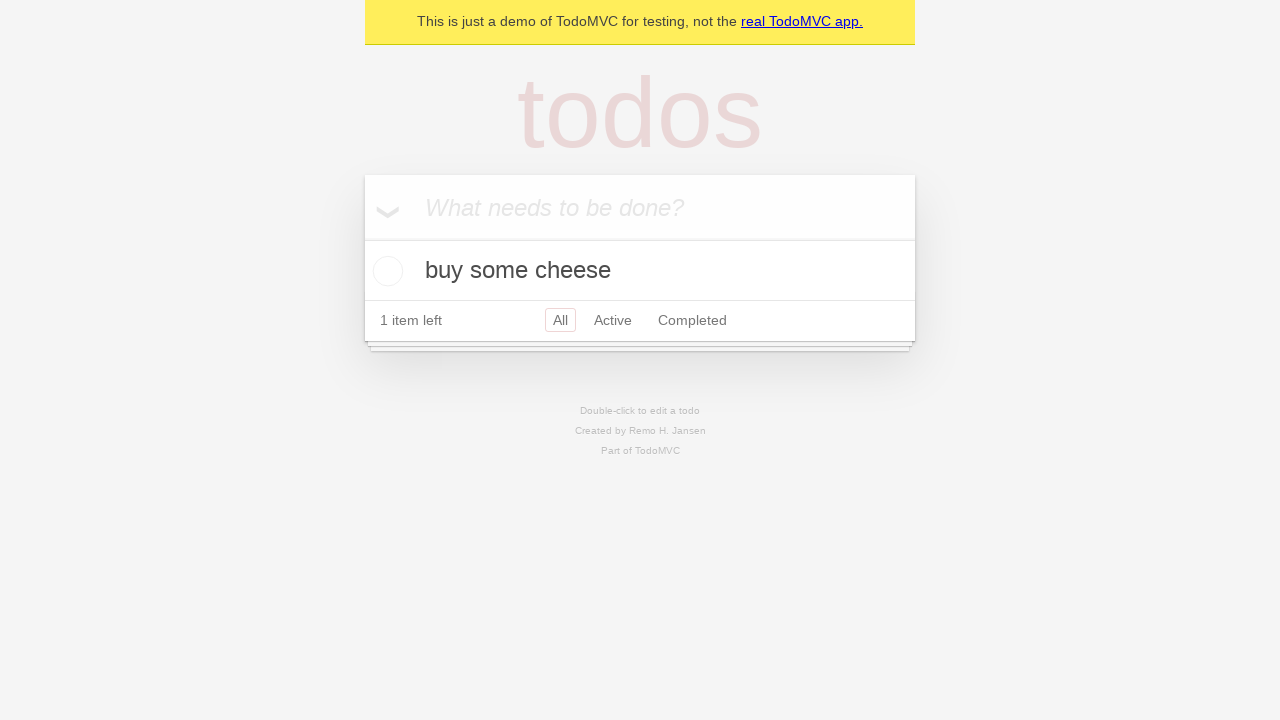

Filled second todo with 'feed the cat' on internal:attr=[placeholder="What needs to be done?"i]
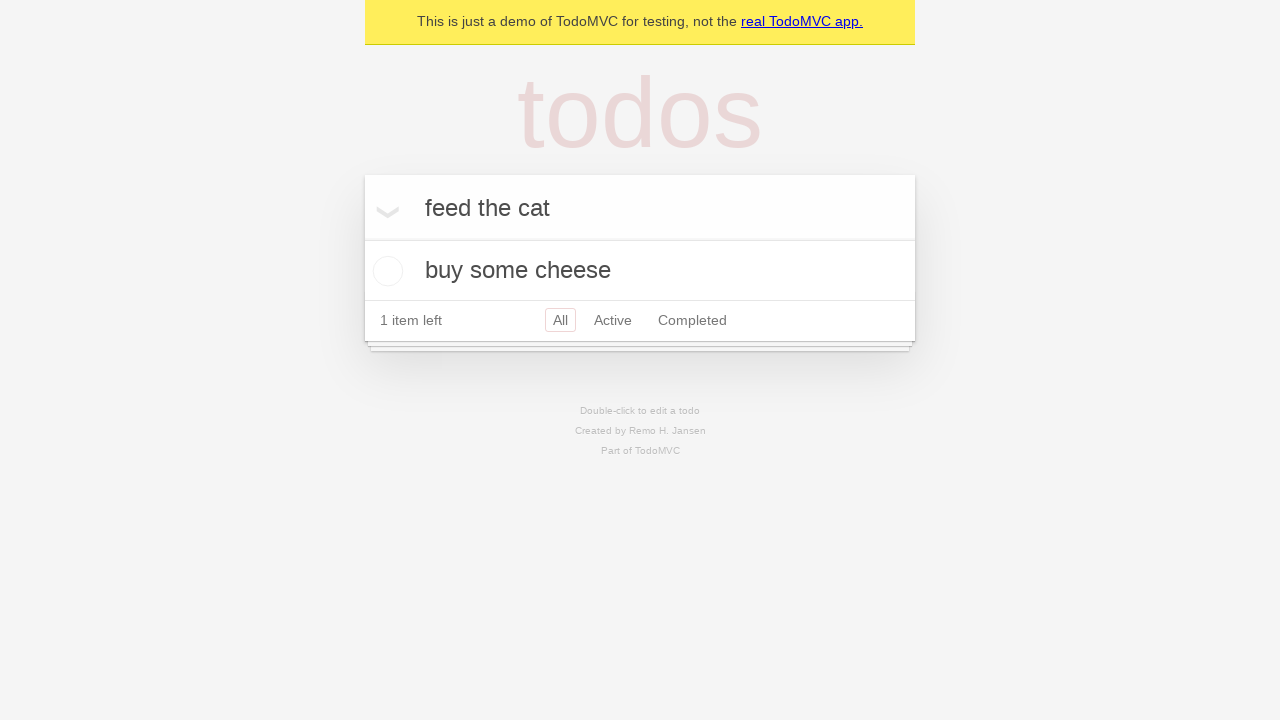

Pressed Enter to create second todo on internal:attr=[placeholder="What needs to be done?"i]
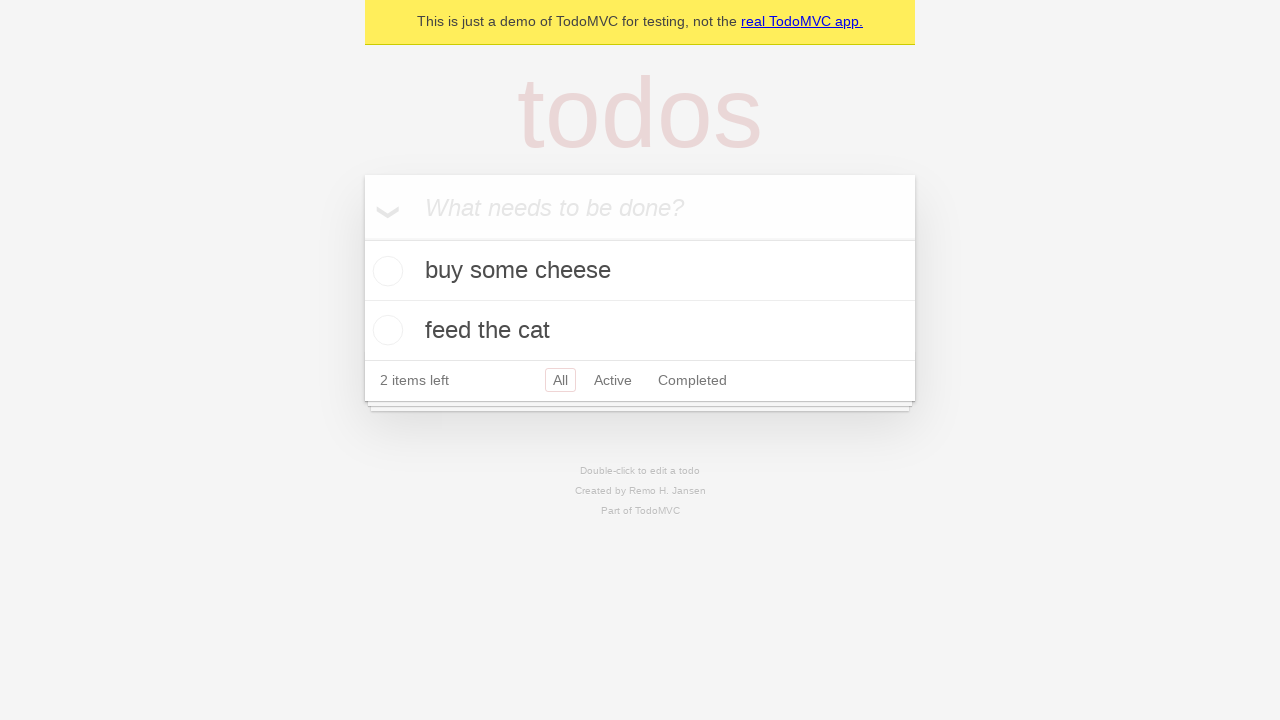

Filled third todo with 'book a doctors appointment' on internal:attr=[placeholder="What needs to be done?"i]
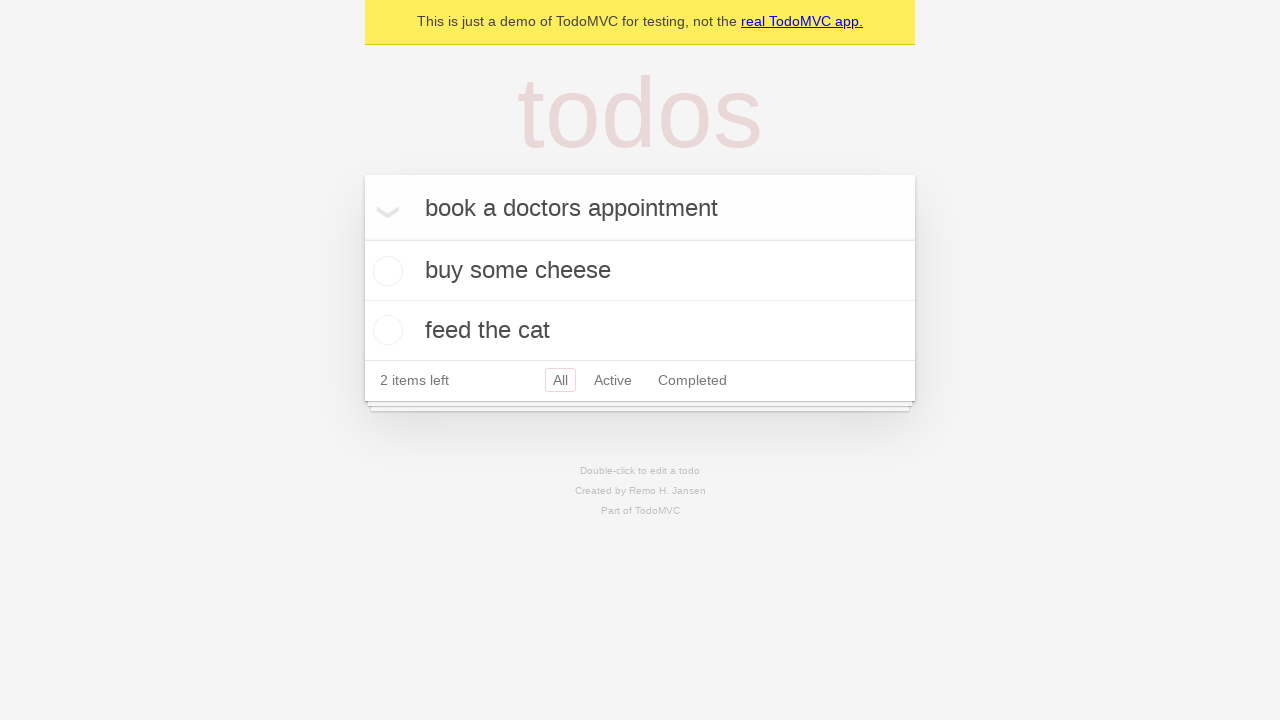

Pressed Enter to create third todo on internal:attr=[placeholder="What needs to be done?"i]
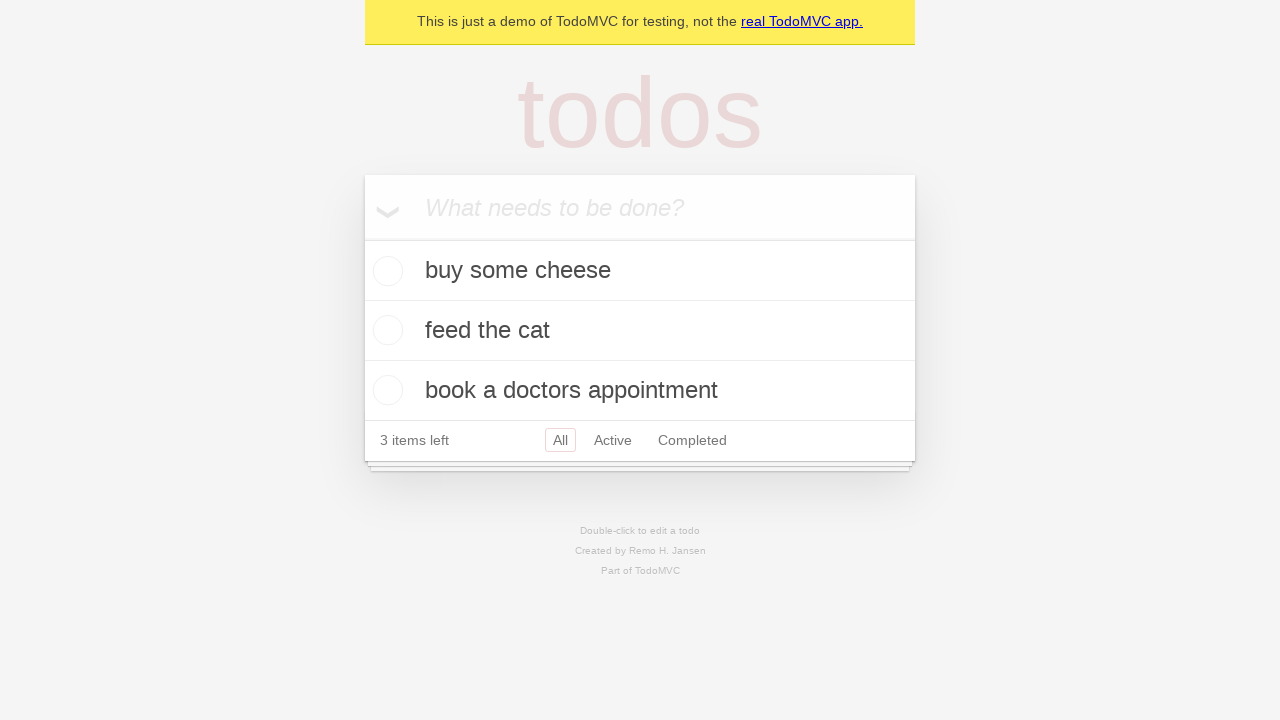

Double-clicked second todo to enter edit mode at (640, 331) on internal:testid=[data-testid="todo-item"s] >> nth=1
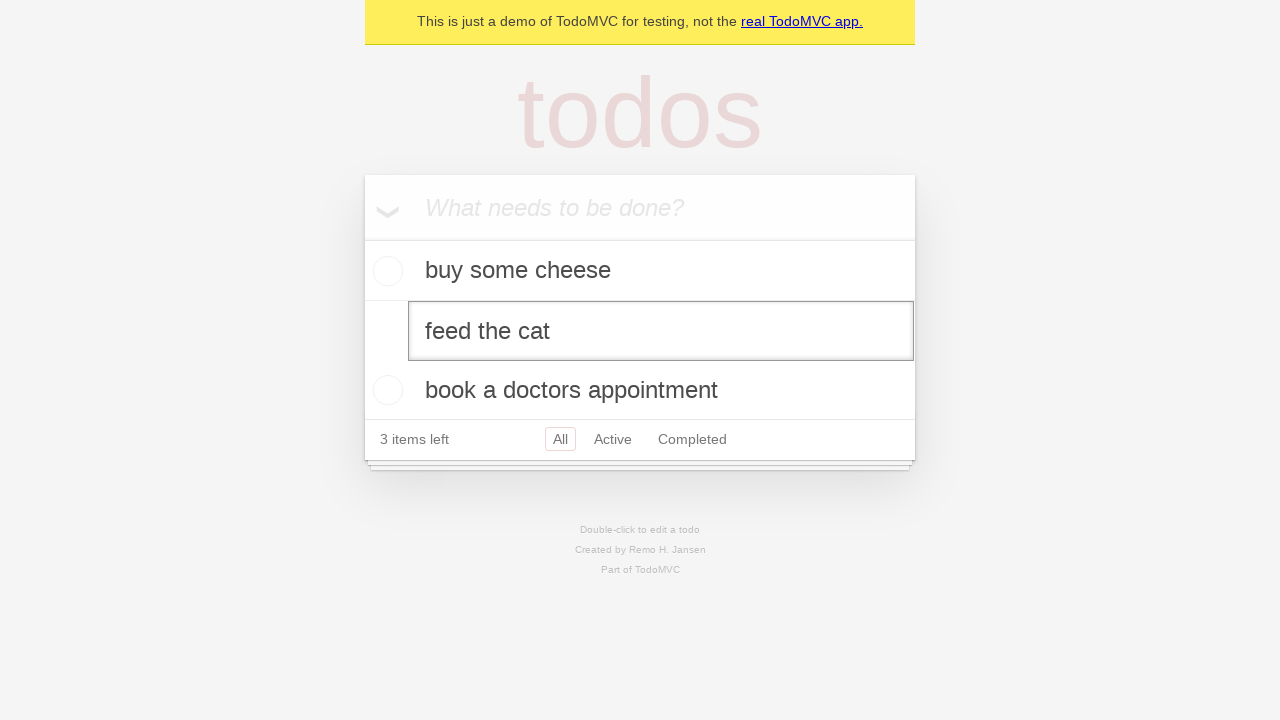

Filled edit field with text containing leading and trailing whitespace on internal:testid=[data-testid="todo-item"s] >> nth=1 >> internal:role=textbox[nam
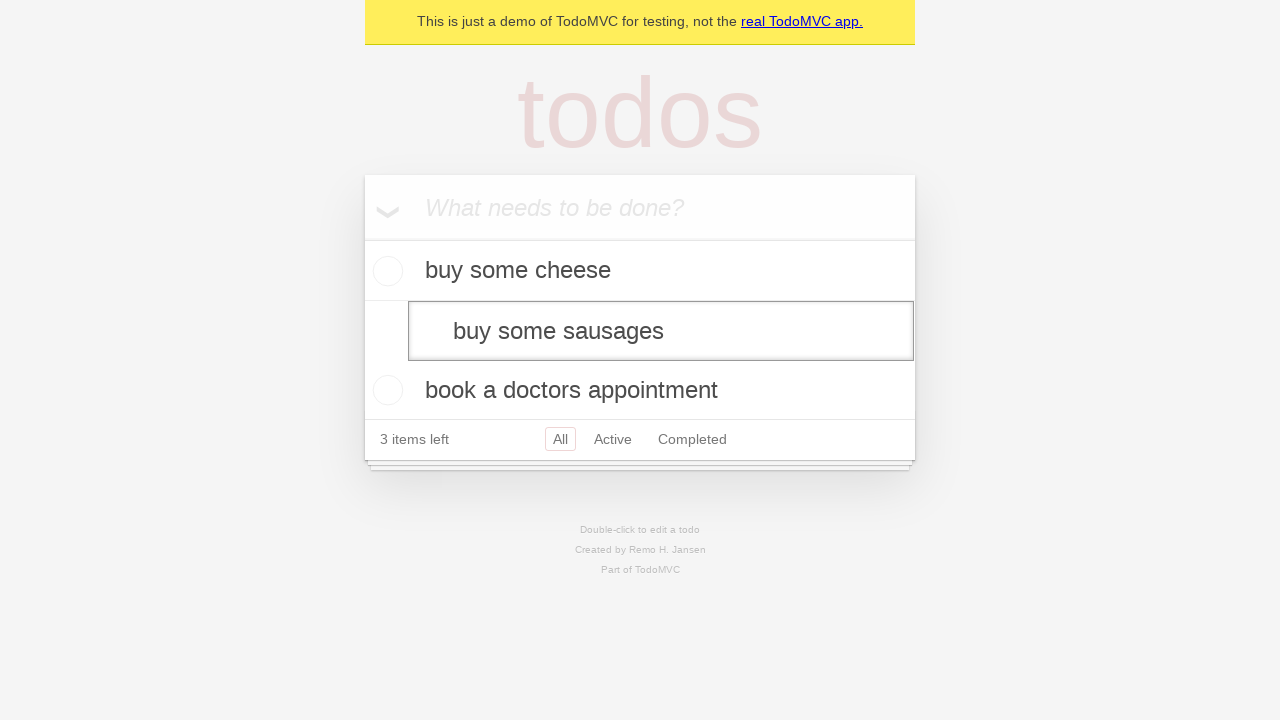

Pressed Enter to confirm edit and verify whitespace is trimmed on internal:testid=[data-testid="todo-item"s] >> nth=1 >> internal:role=textbox[nam
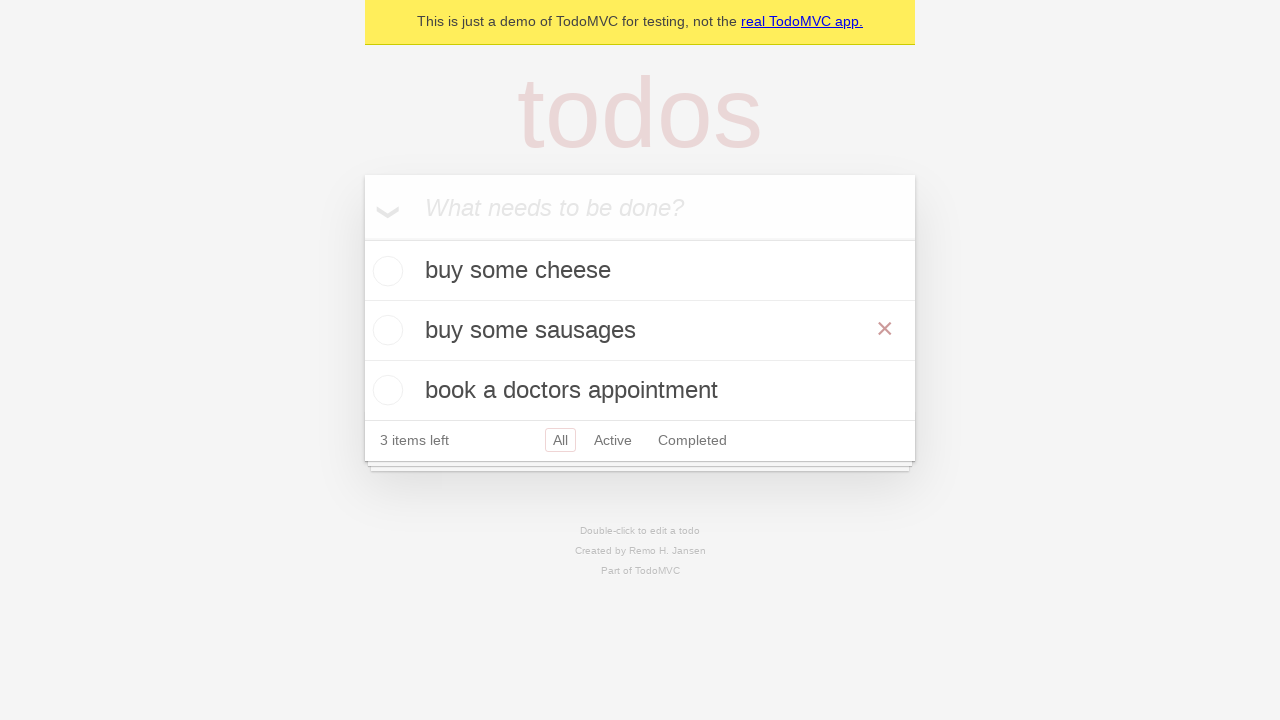

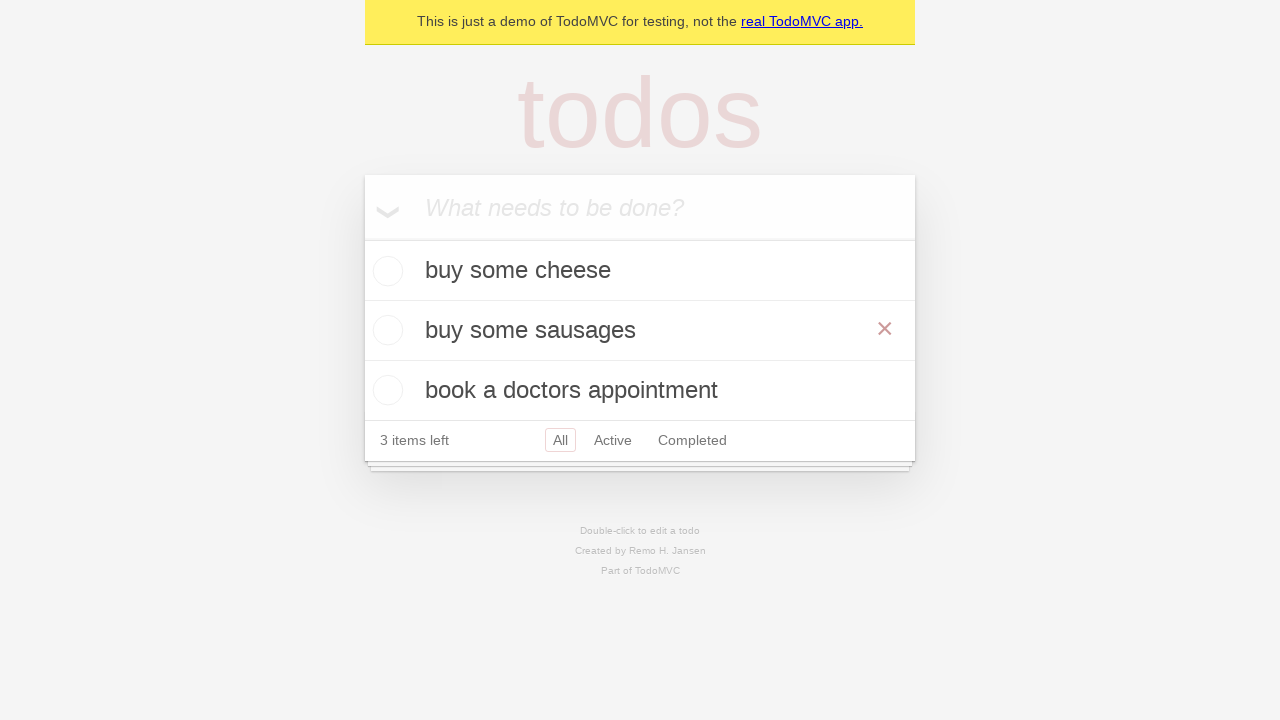